Tests a math quiz page by reading two numbers, calculating their sum, selecting the answer from a dropdown, and submitting the form

Starting URL: http://suninjuly.github.io/selects1.html

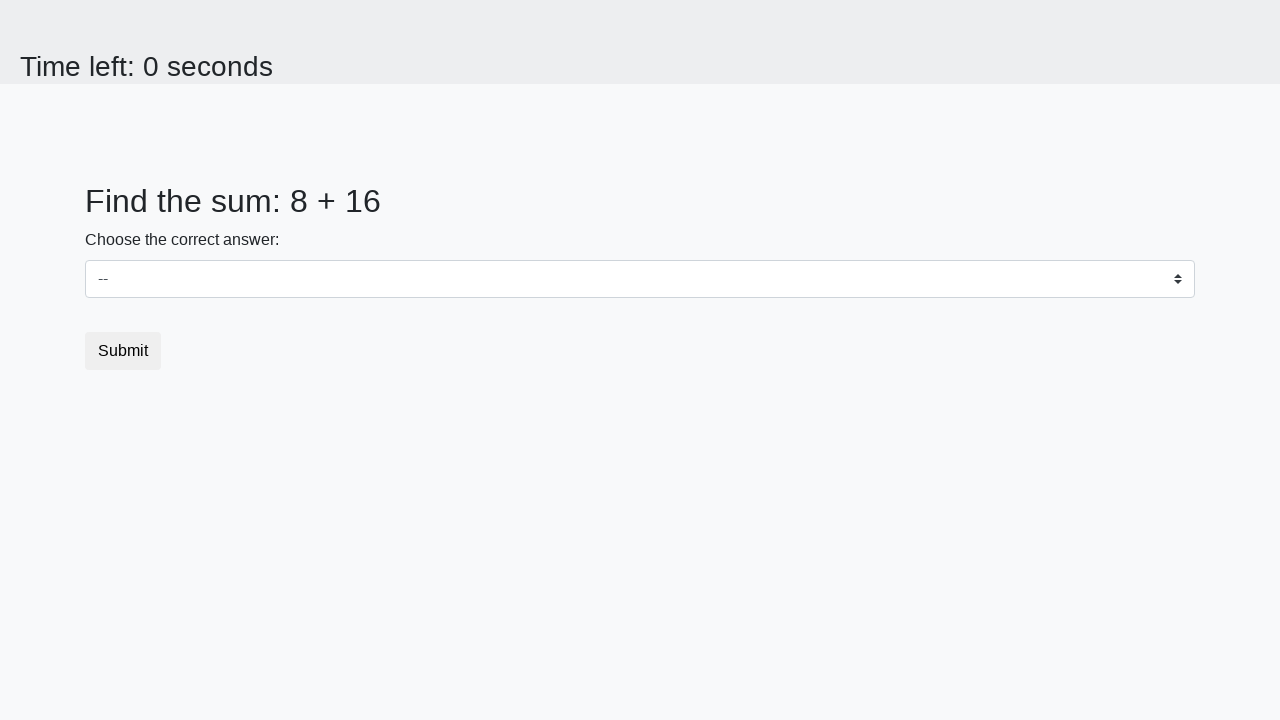

Retrieved first number from page
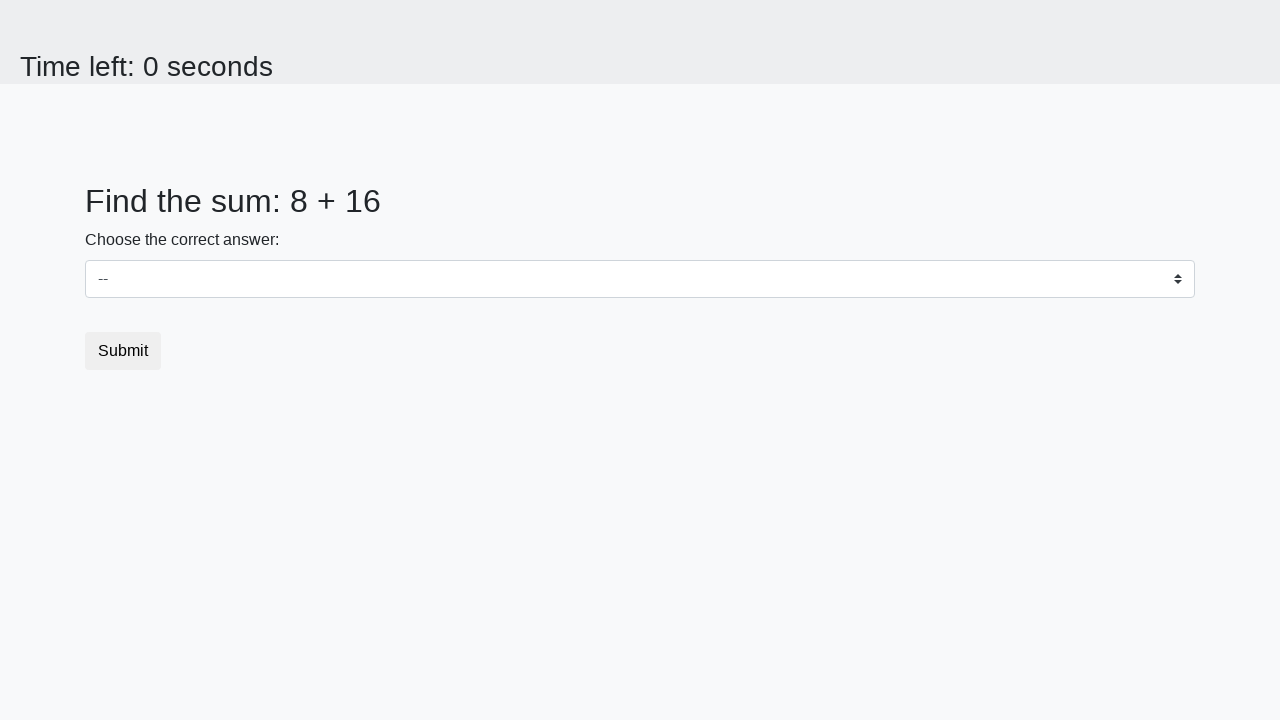

Retrieved second number from page
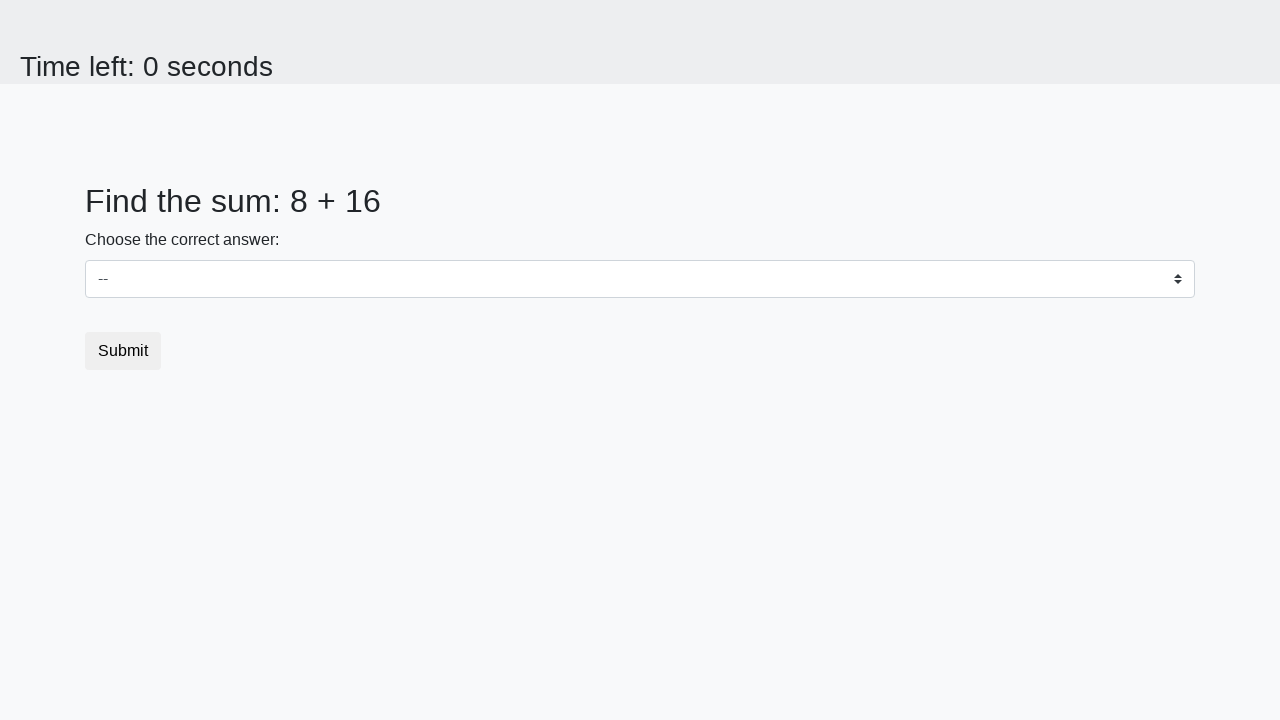

Calculated sum of two numbers: 24
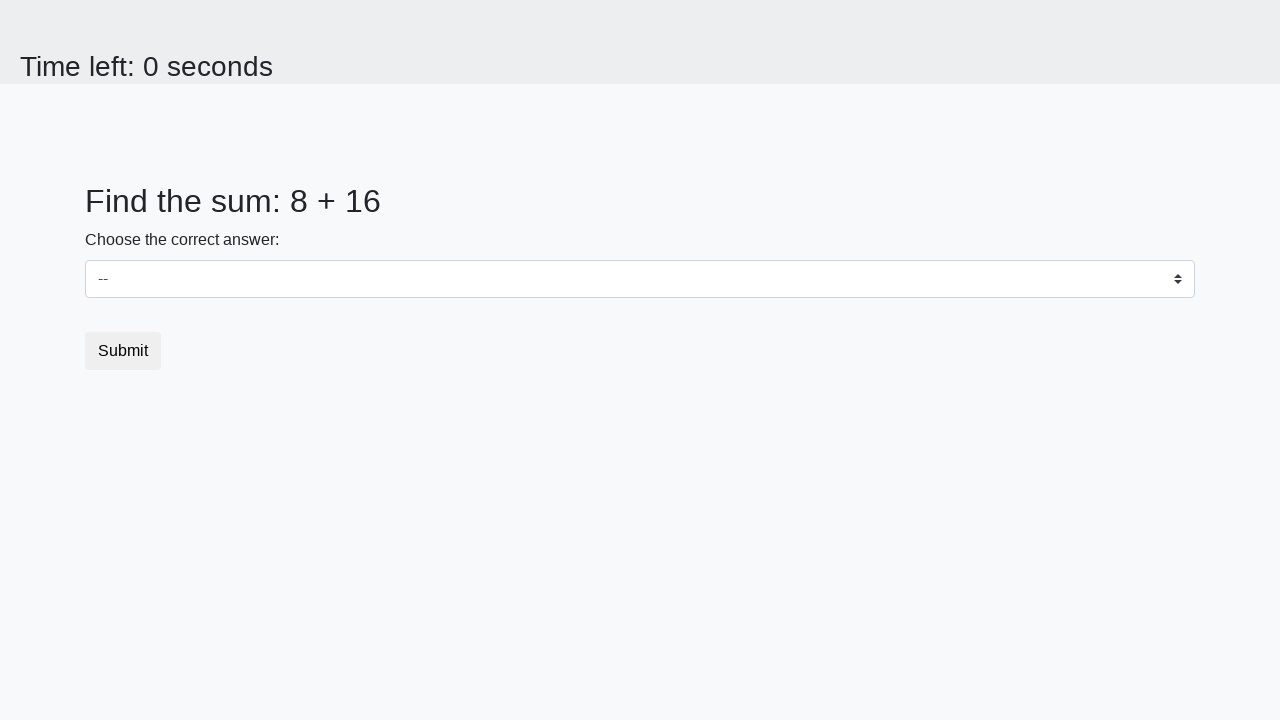

Opened dropdown menu at (640, 279) on #dropdown
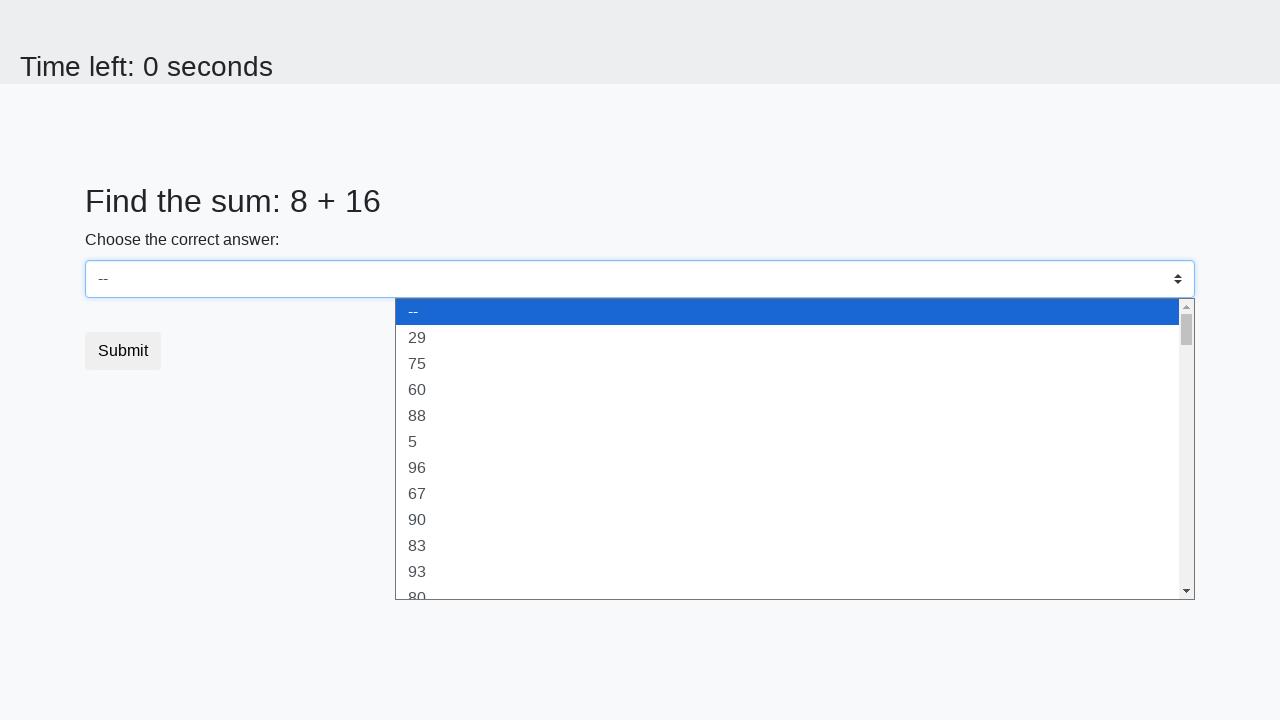

Selected answer '24' from dropdown on select
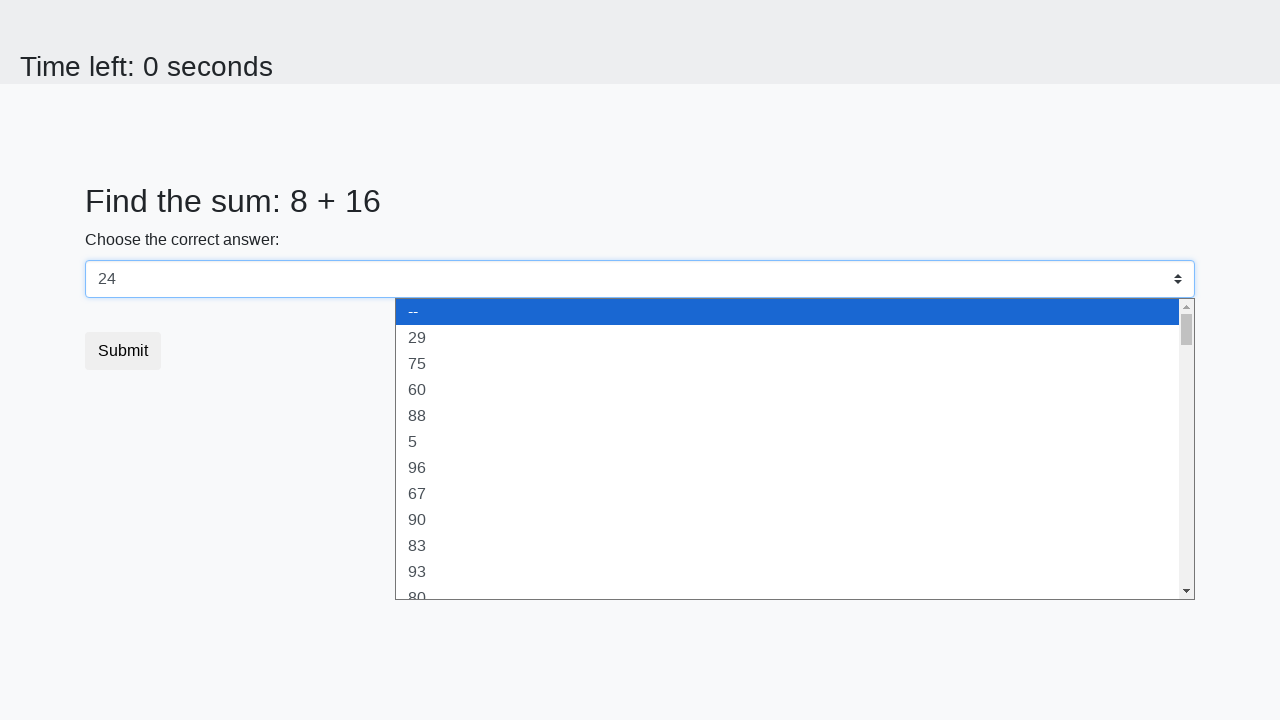

Clicked submit button to submit form at (123, 351) on button.btn
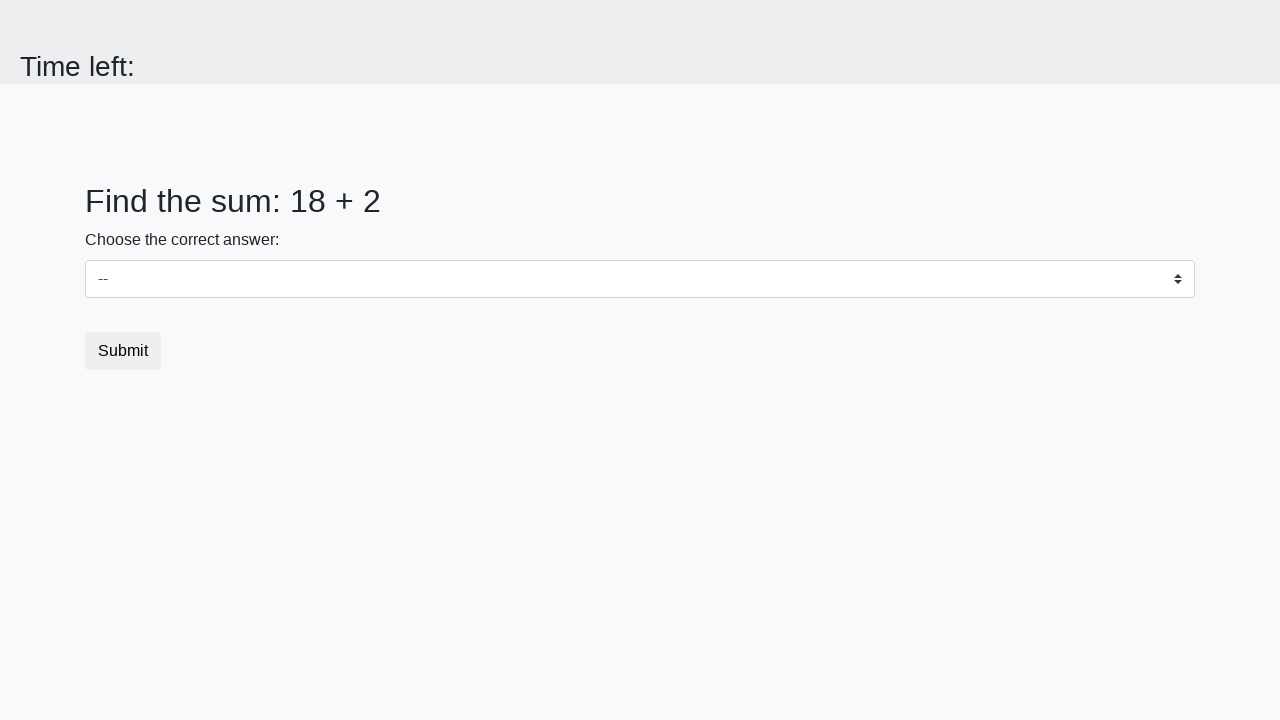

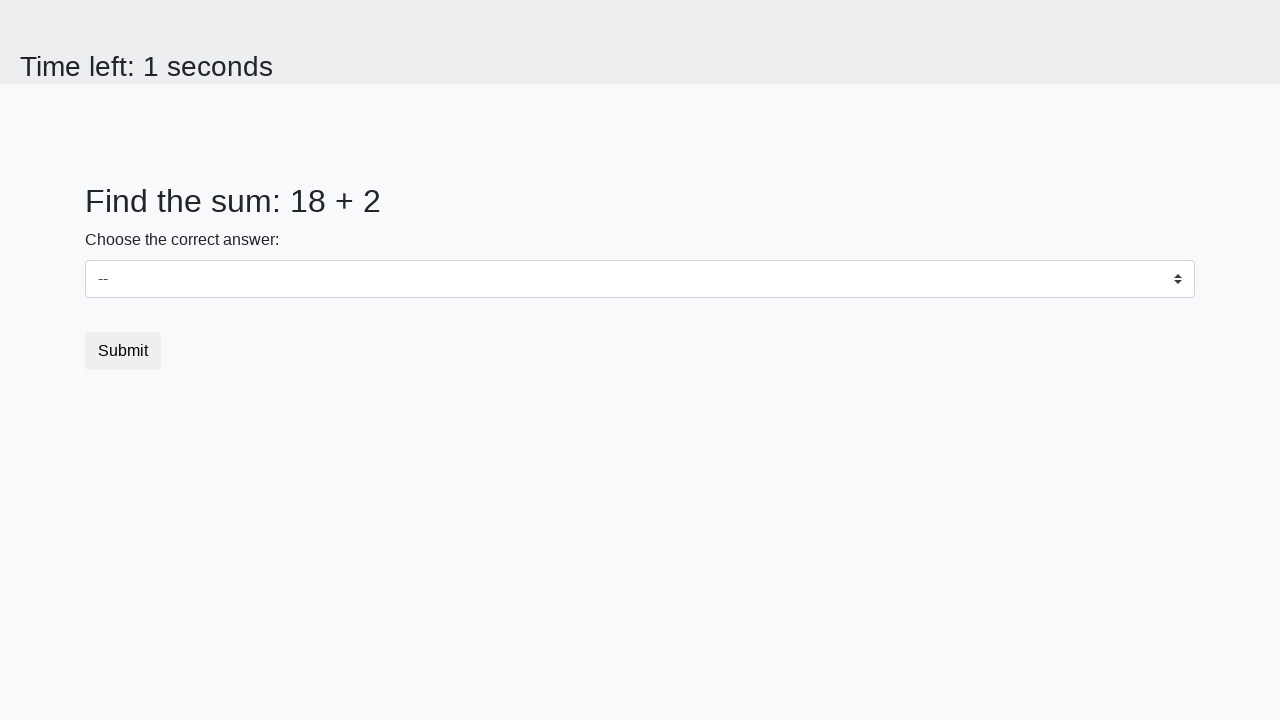